Tests dynamic controls by clicking on the Dynamic Controls link, enabling a text input field, and entering text to verify it works

Starting URL: https://the-internet.herokuapp.com/

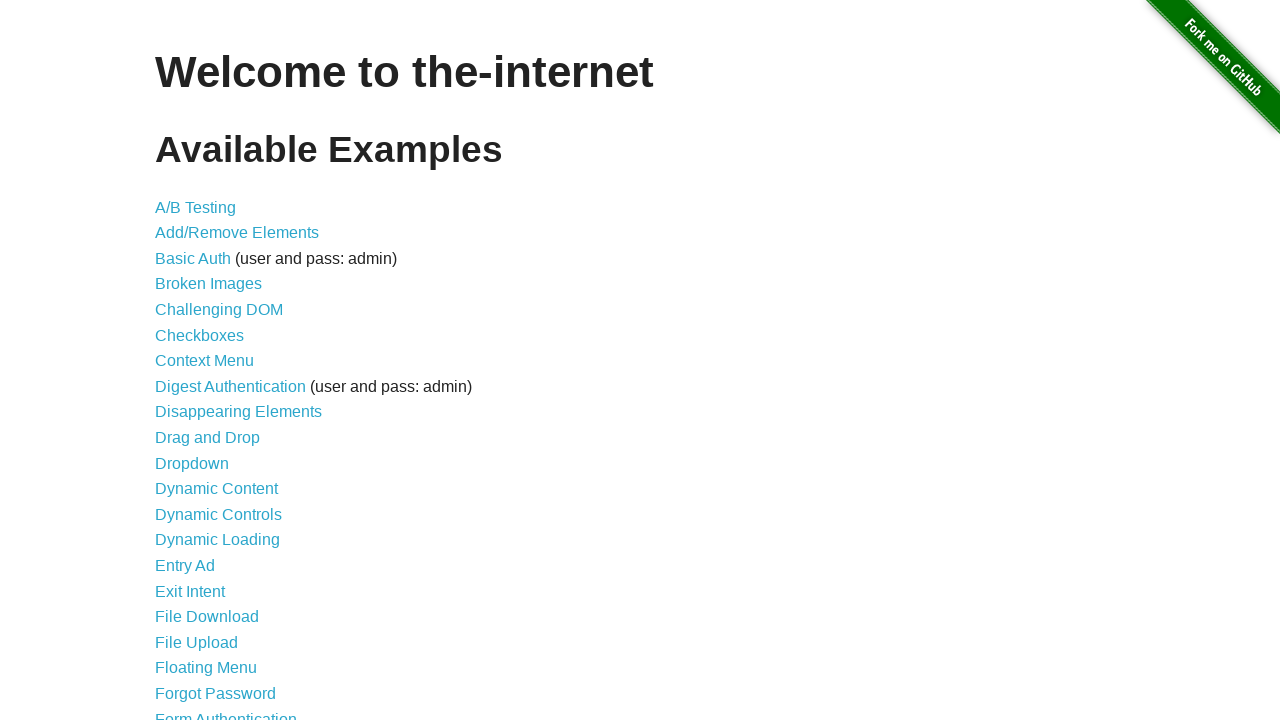

Clicked on Dynamic Controls link at (218, 514) on a:has-text('Dynamic Controls')
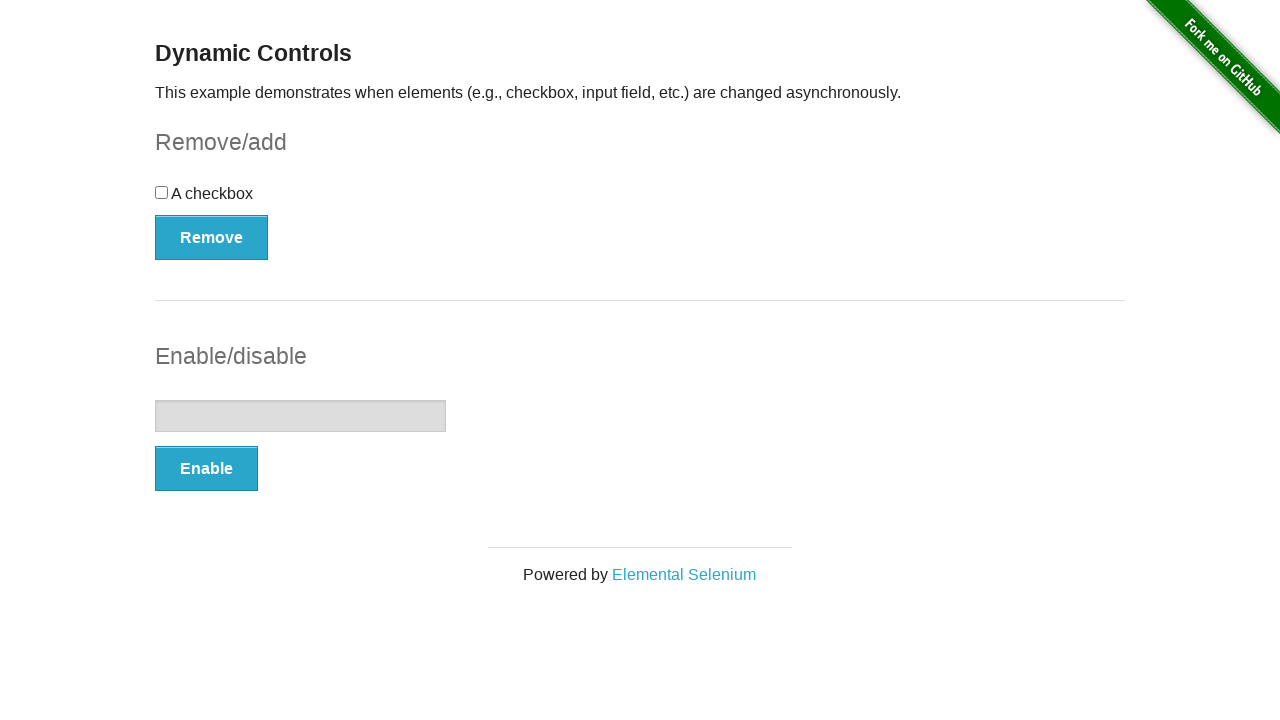

Clicked Enable button to enable text input field at (206, 469) on xpath=//form[@id='input-example']/button
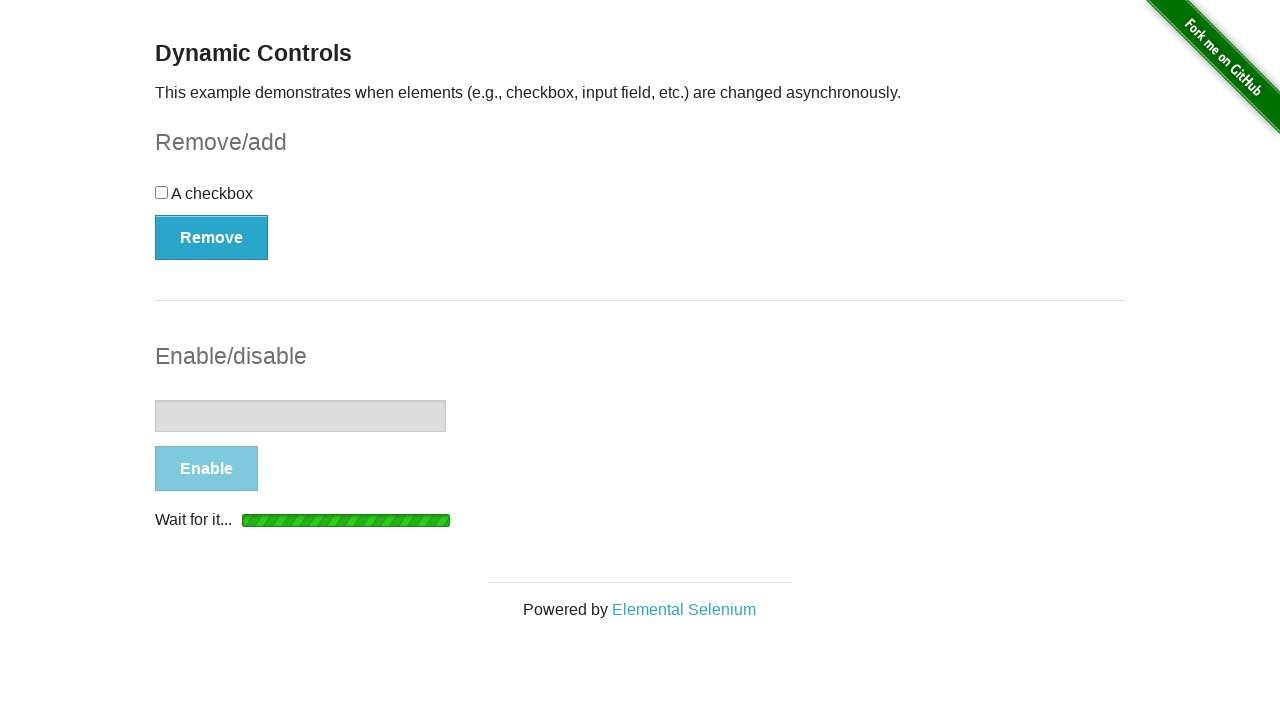

Text input field became visible and enabled
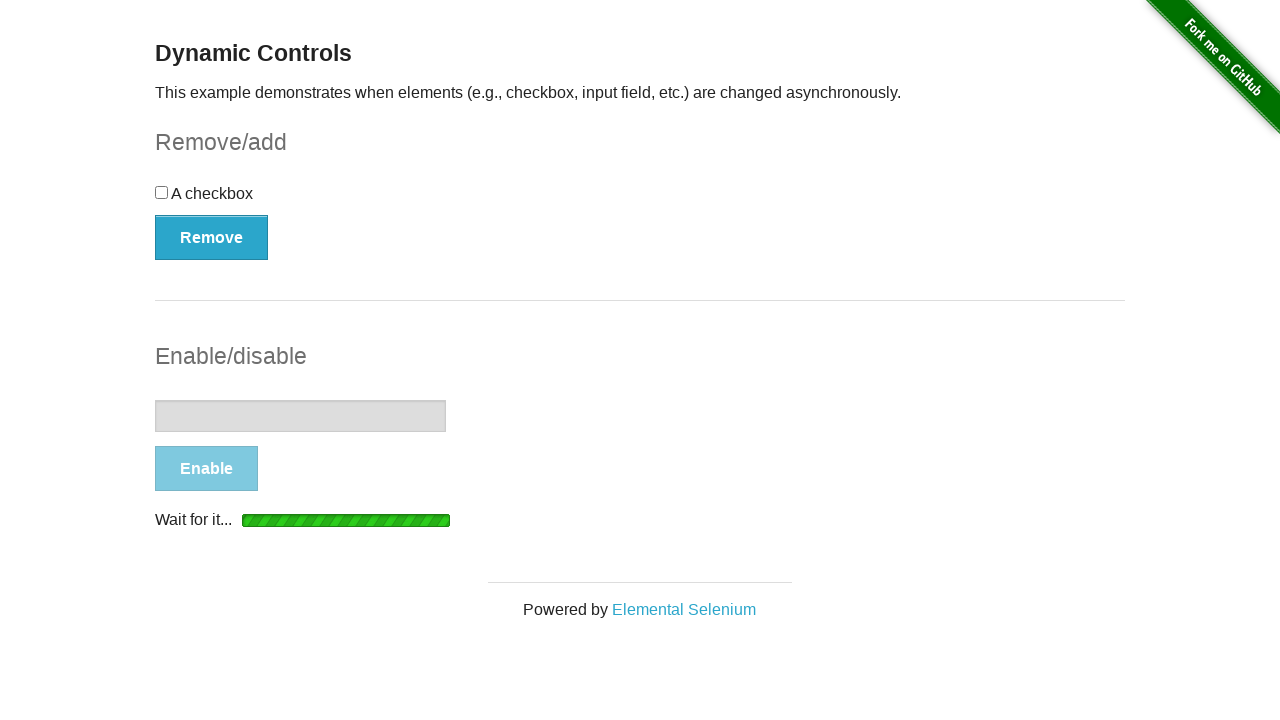

Entered 'Hello' into the text input field on //form[@id='input-example']/input
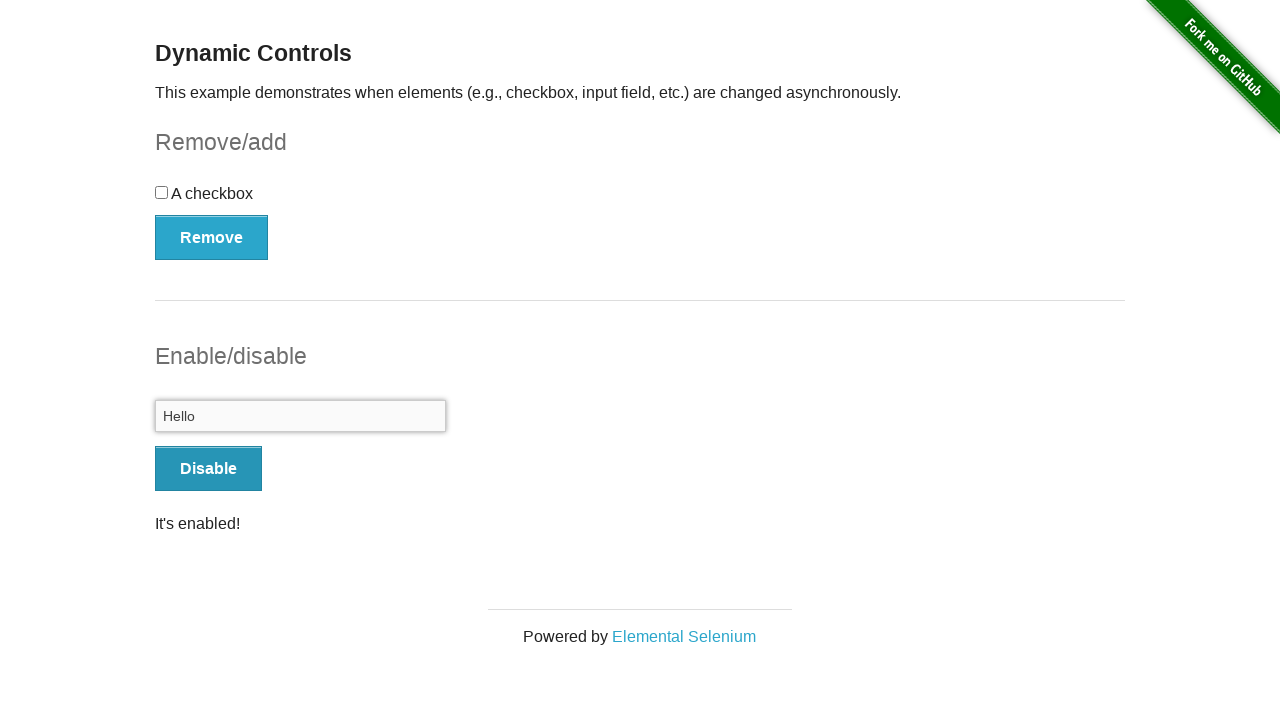

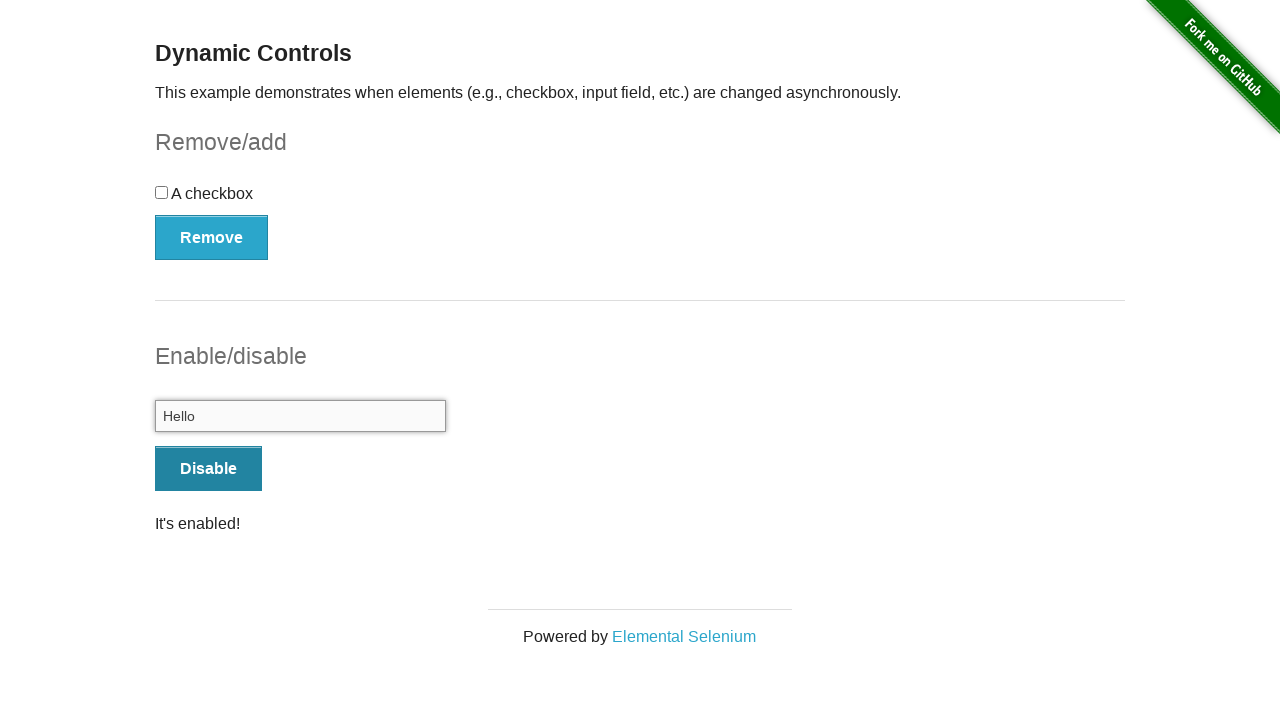